Tests navigation from LMS homepage to My Account page by clicking the My Account link and verifying the page title changes

Starting URL: https://alchemy.hguy.co/lms

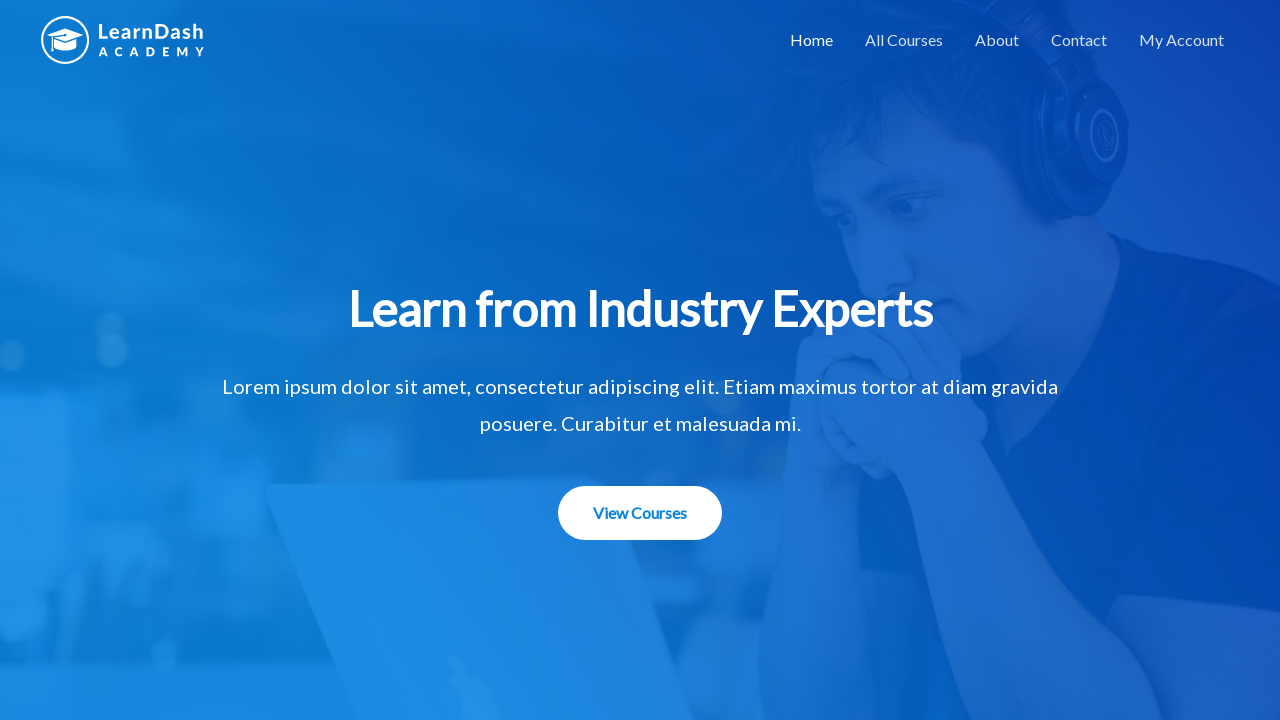

Verified LMS homepage title is 'Alchemy LMS – An LMS Application'
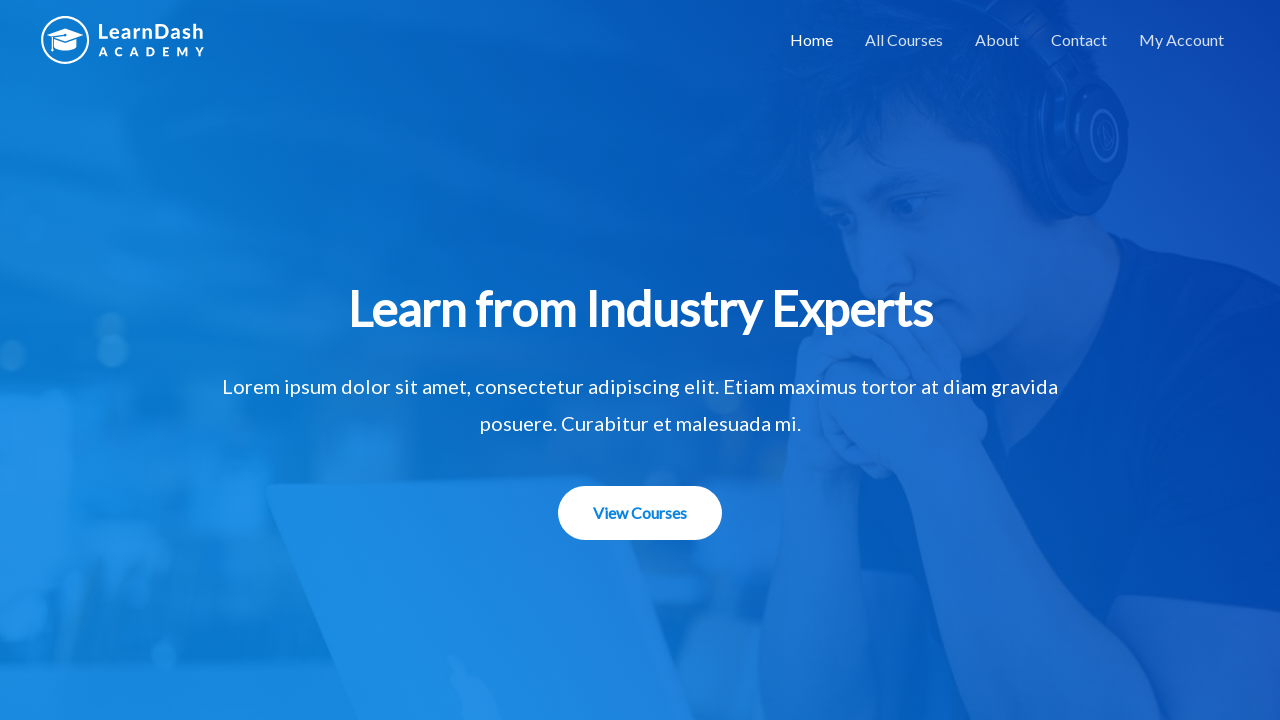

Clicked on 'My Account' link at (1182, 40) on xpath=//a[text()='My Account']
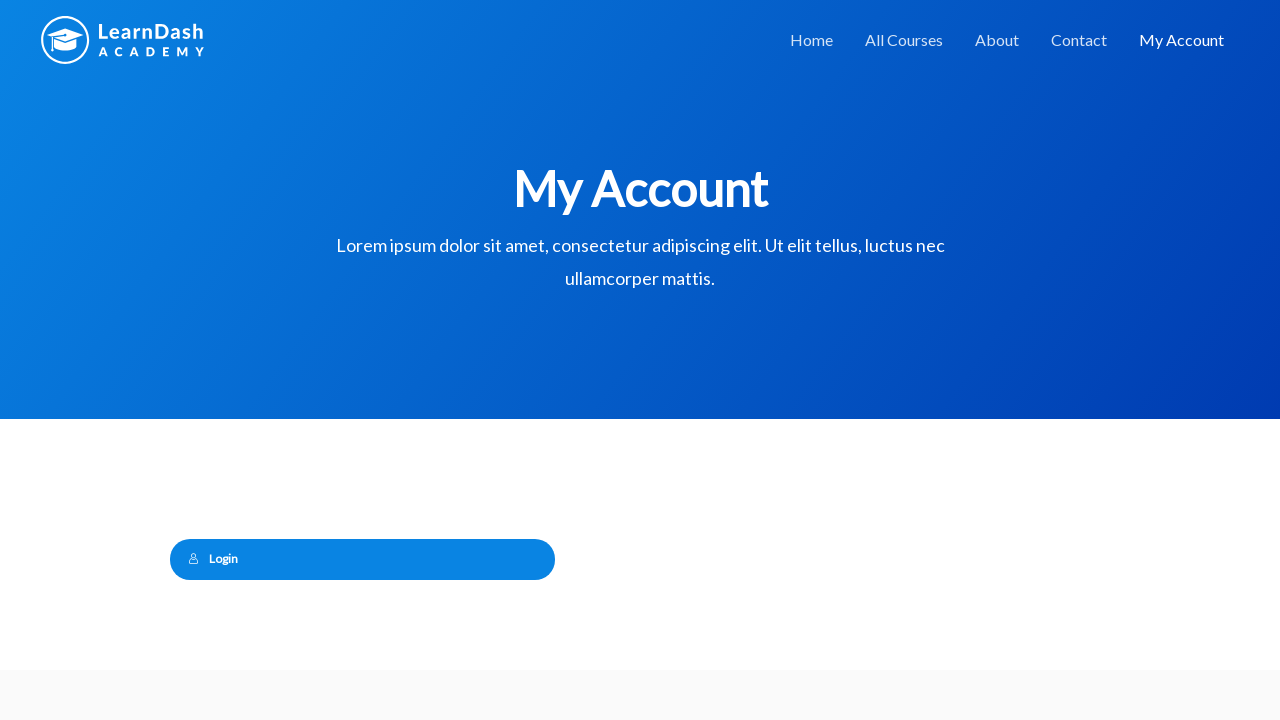

Page load completed after navigating to My Account
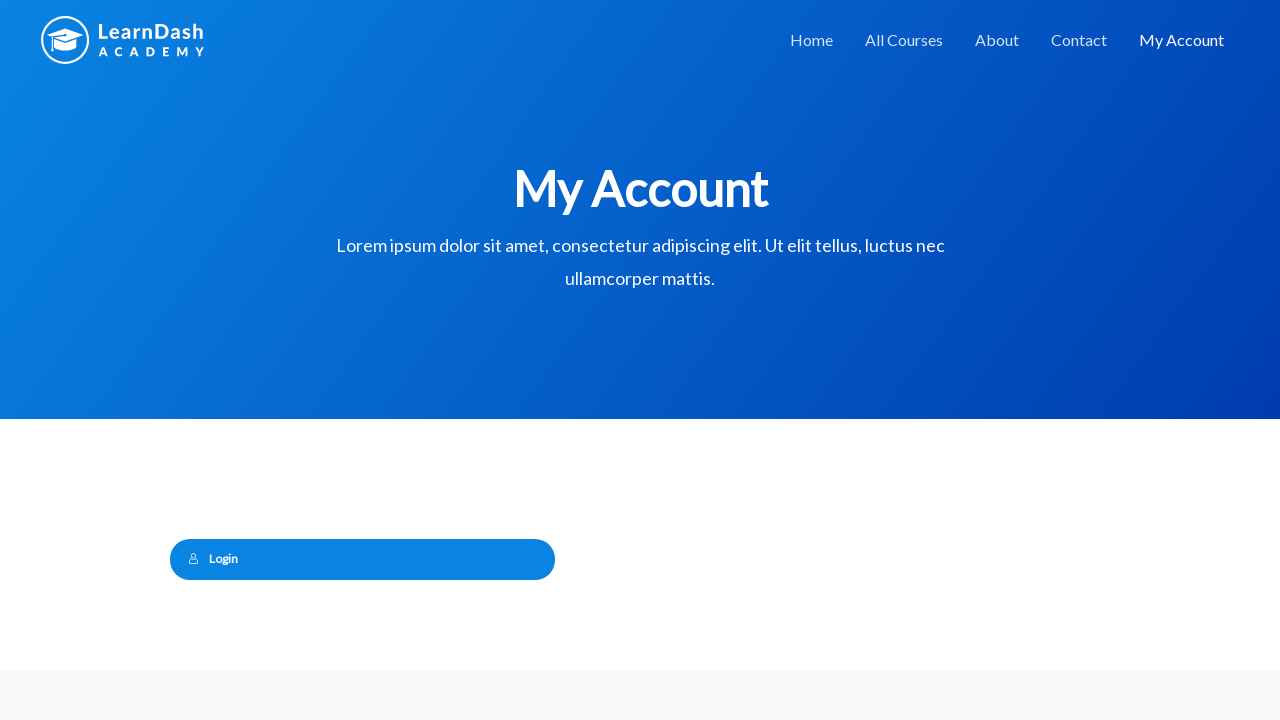

Verified My Account page title is 'My Account – Alchemy LMS'
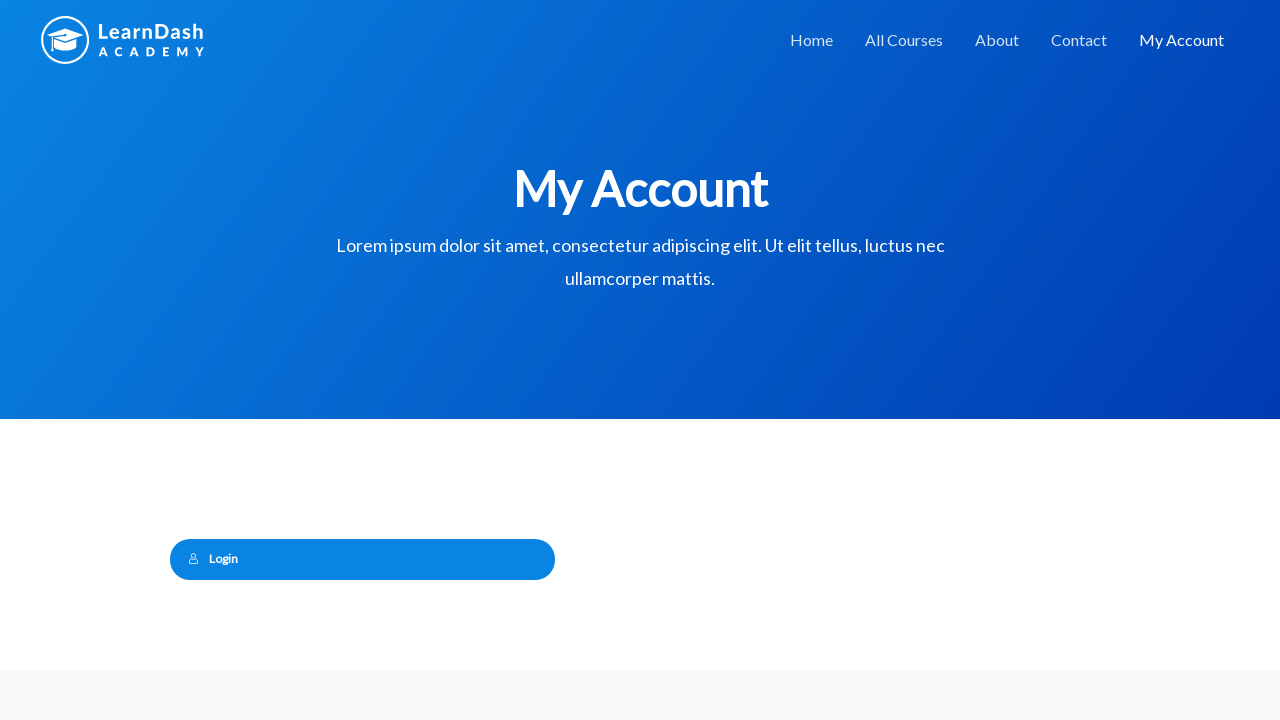

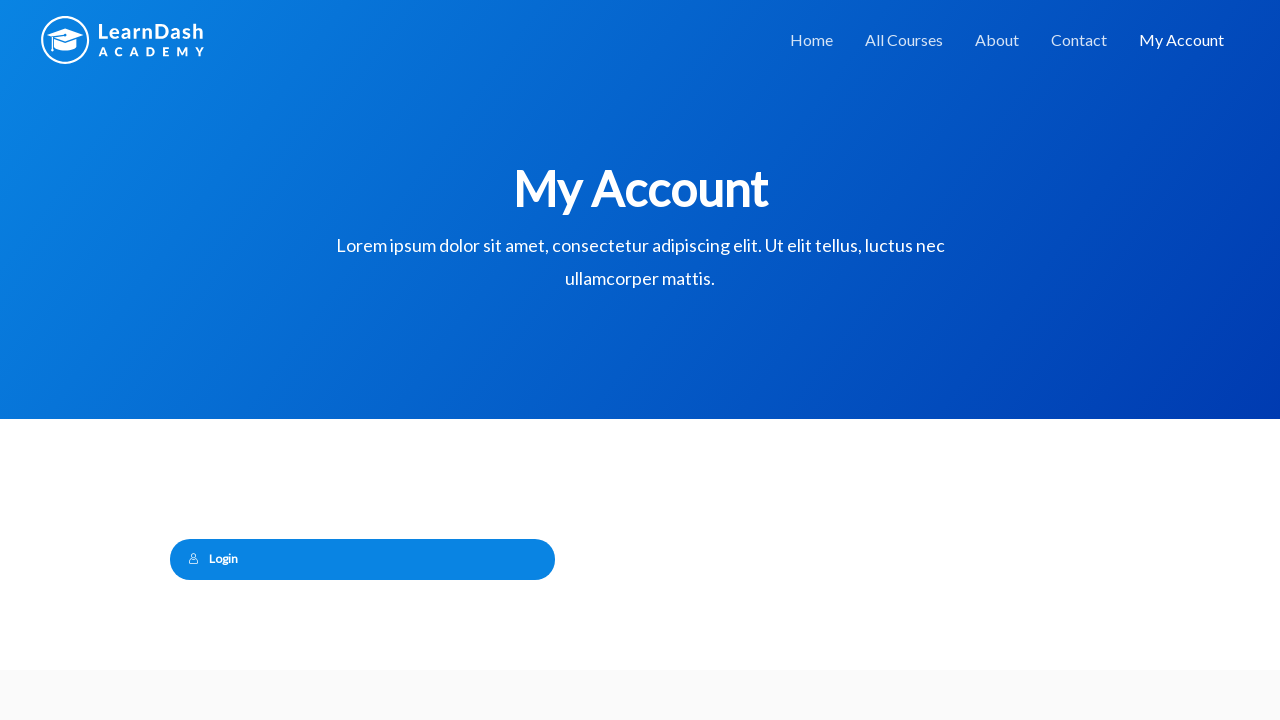